Navigates to the OrangeHRM demo website homepage and loads the page

Starting URL: https://opensource-demo.orangehrmlive.com/

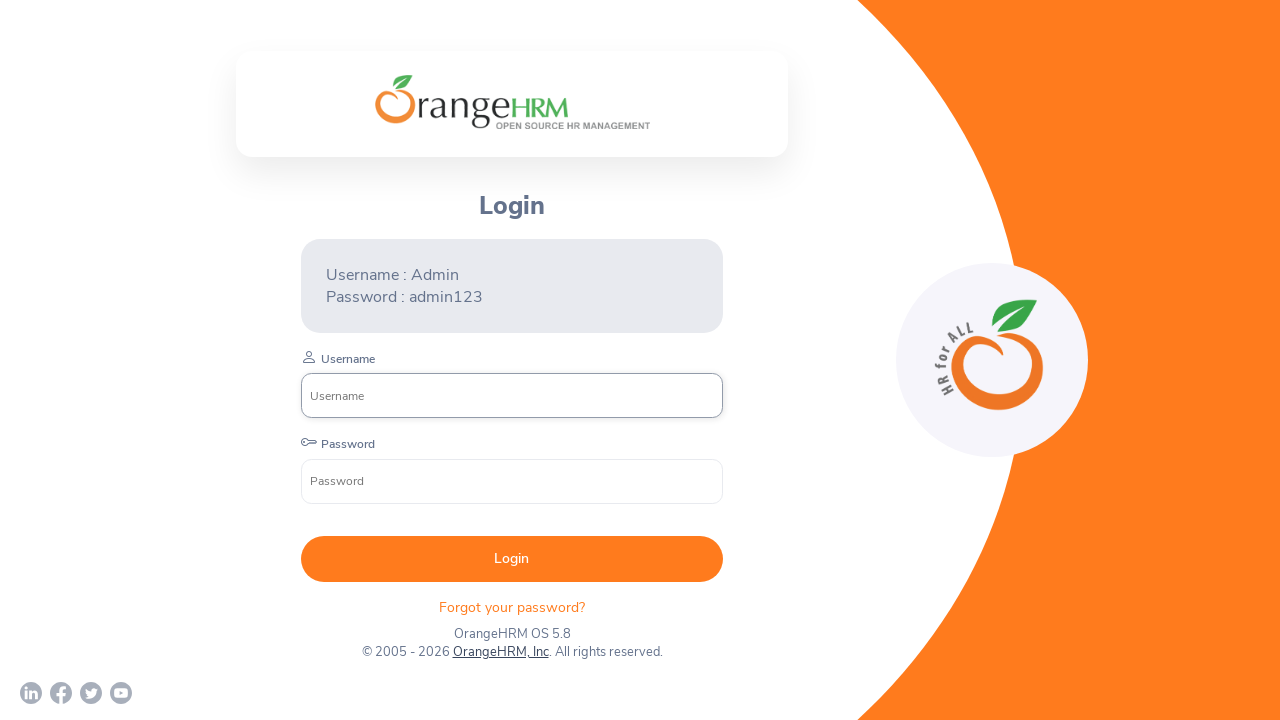

Waited for OrangeHRM homepage DOM to fully load
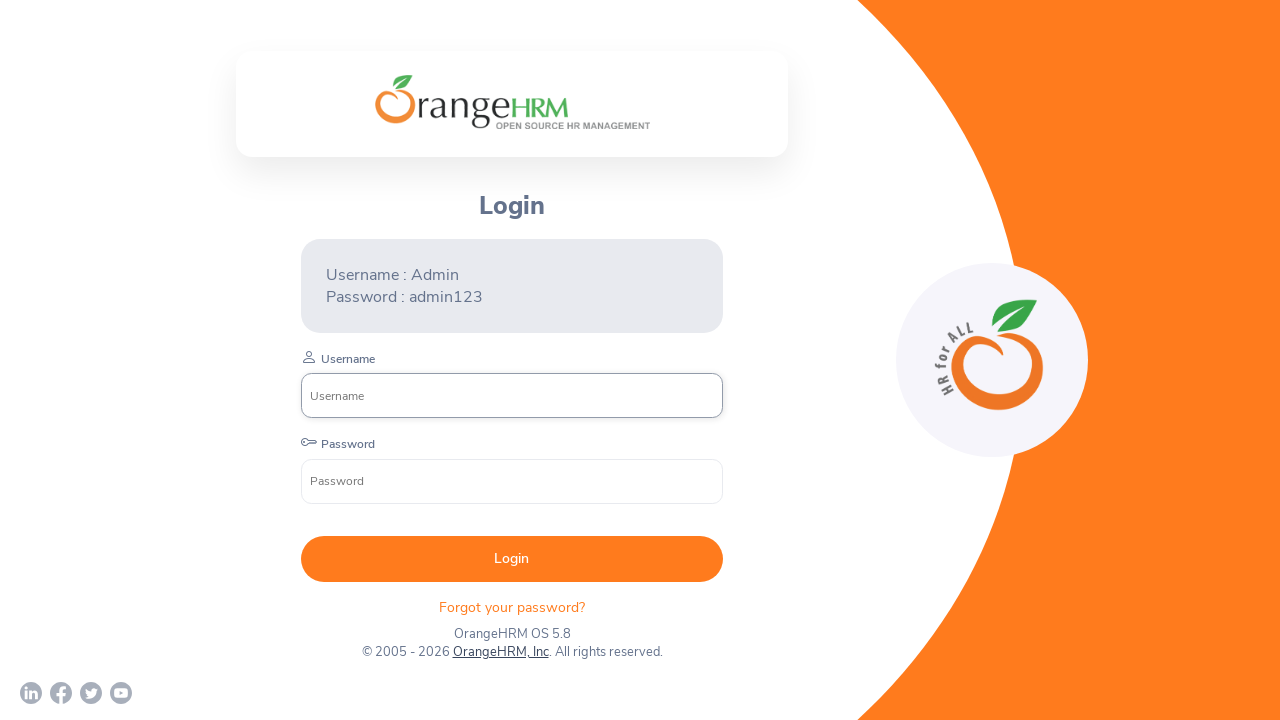

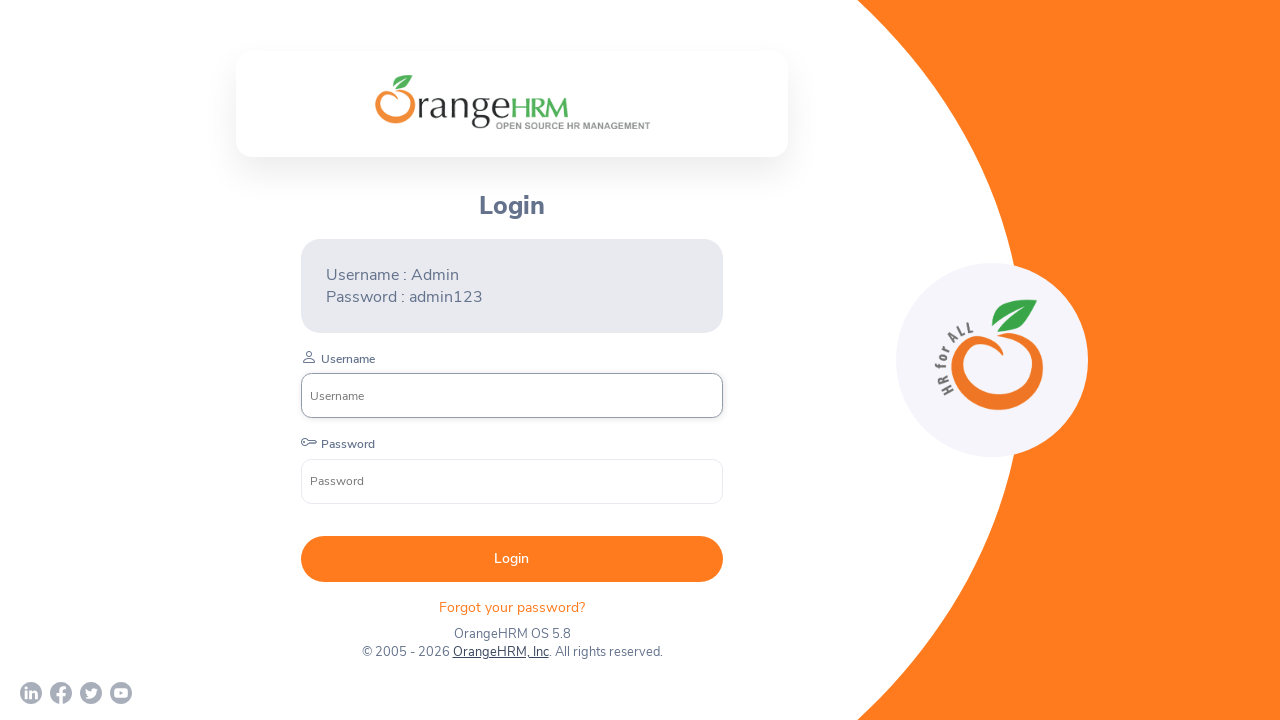